Tests dropdown selection functionality by selecting an option from a dropdown menu and verifying the selection

Starting URL: https://www.rahulshettyacademy.com/AutomationPractice/

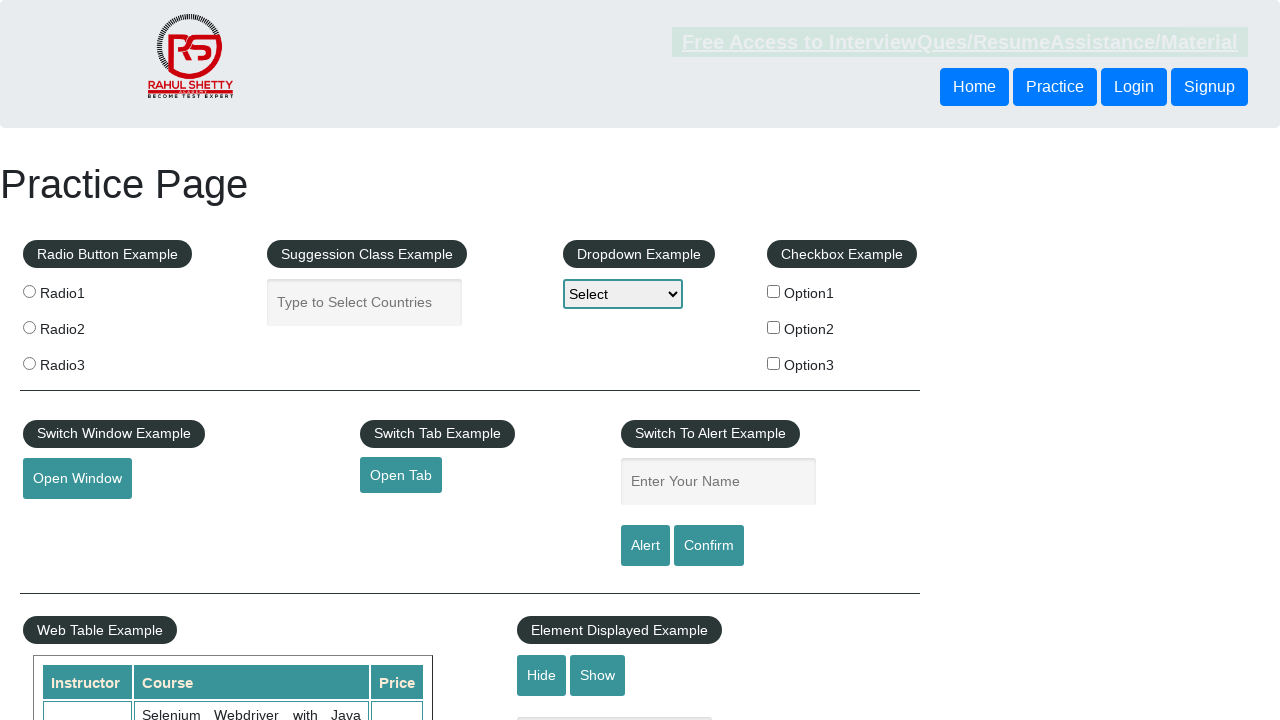

Navigated to AutomationPractice page
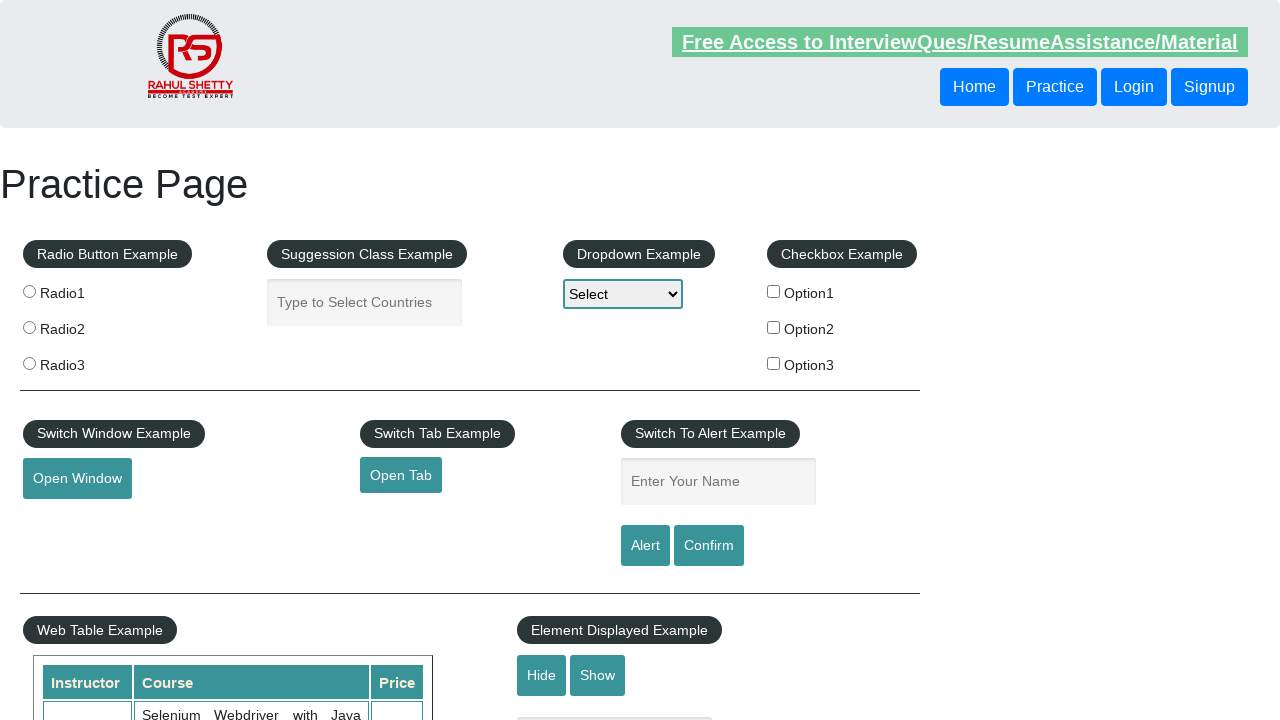

Selected 'option2' from dropdown menu on #dropdown-class-example
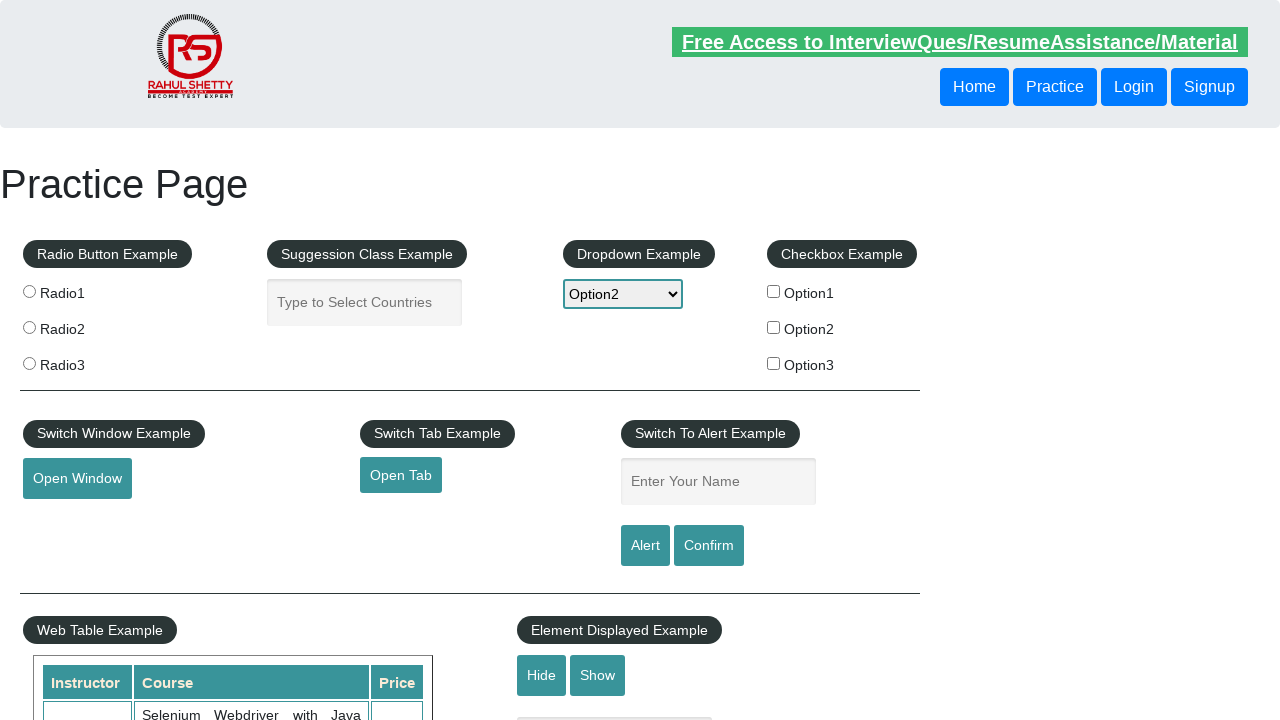

Retrieved selected value from dropdown
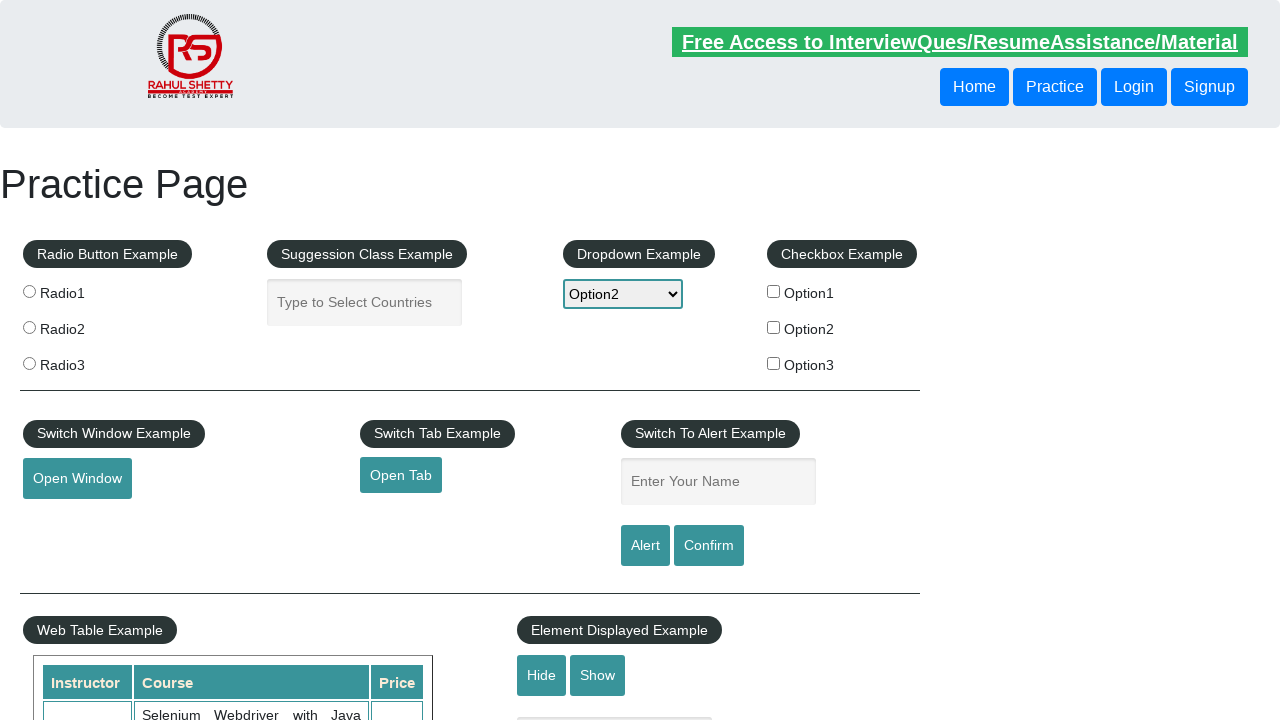

Verified that 'option2' was successfully selected in dropdown
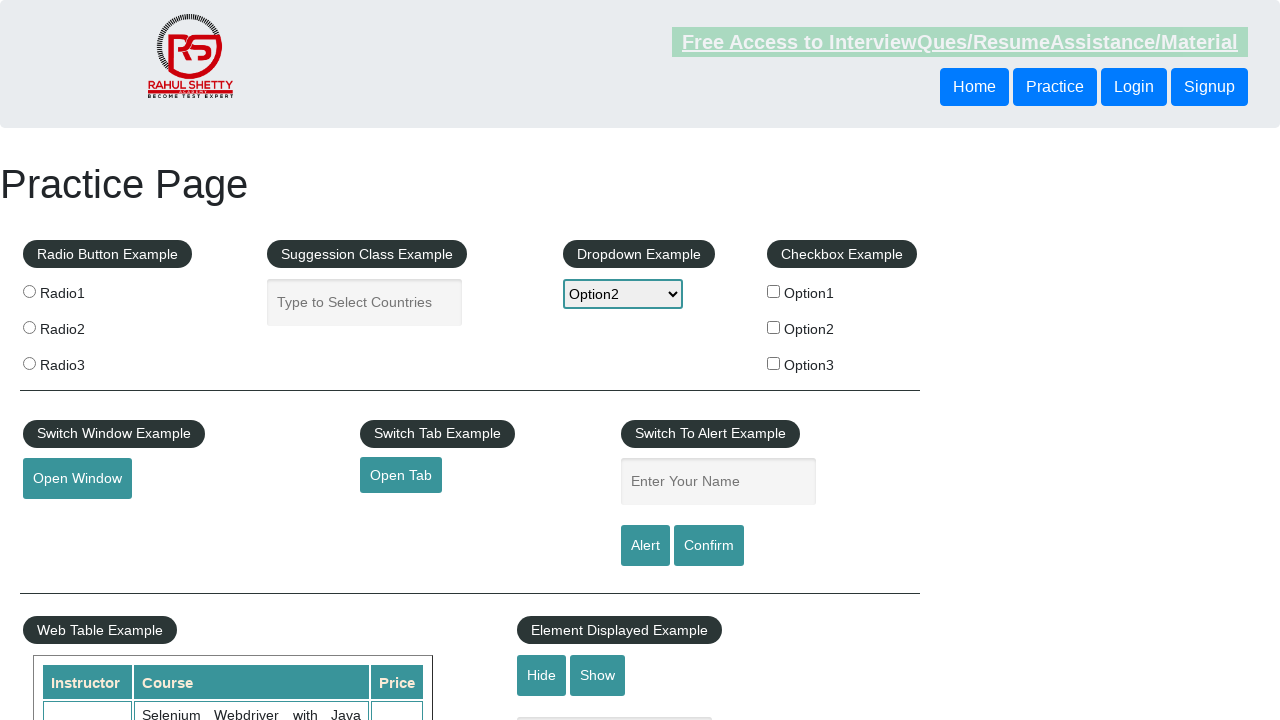

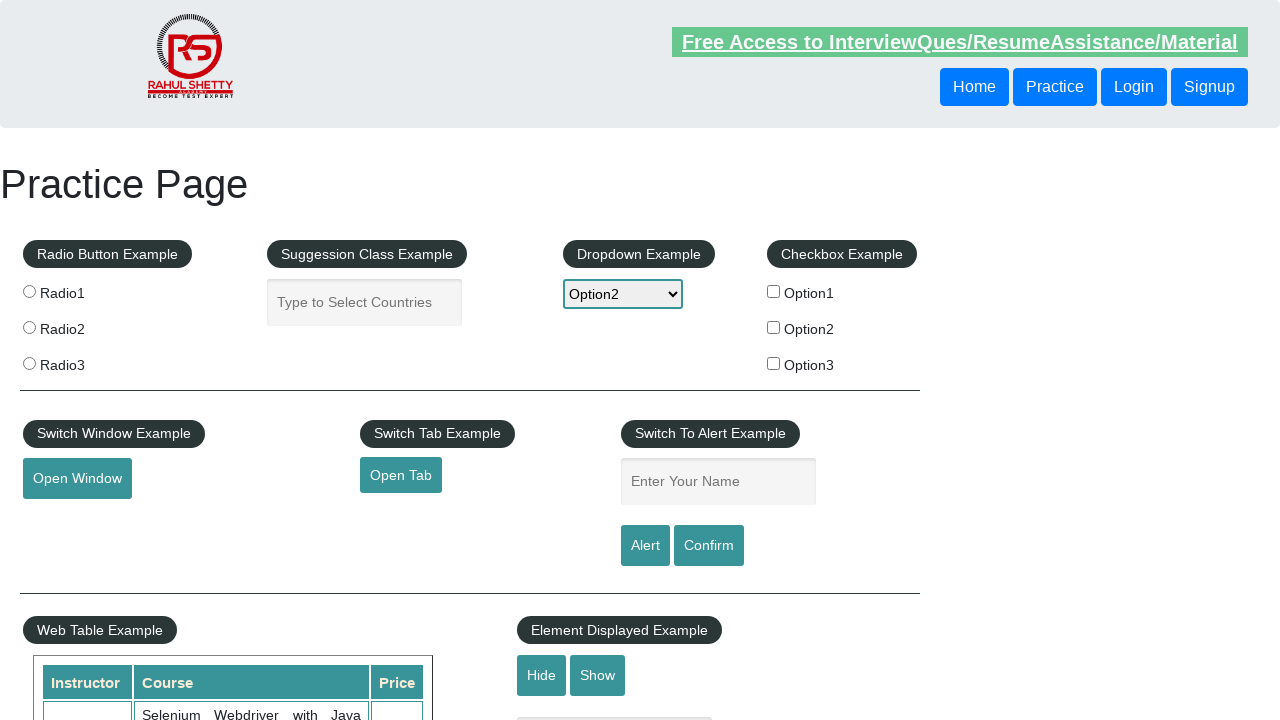